Tests iframe handling by navigating to a frames demo page, switching to an iframe by index, and verifying the content within the iframe displays the expected heading text.

Starting URL: https://demoqa.com/frames

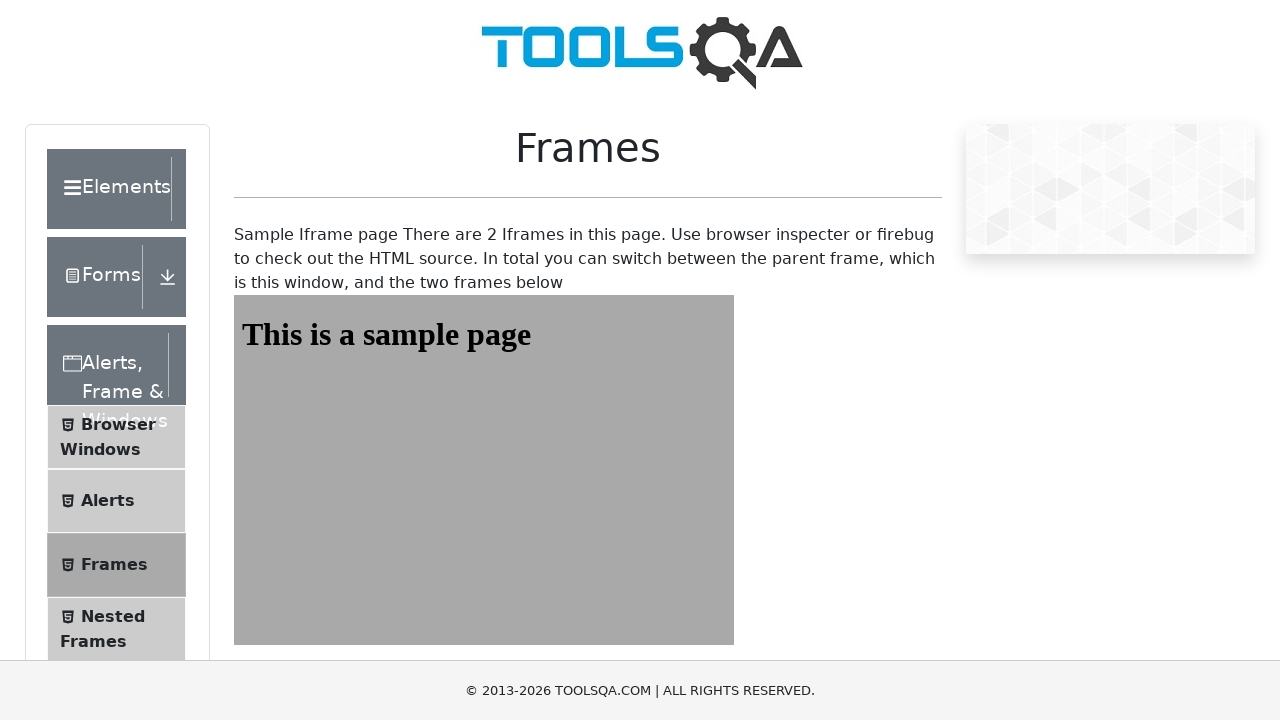

Navigated to frames demo page at https://demoqa.com/frames
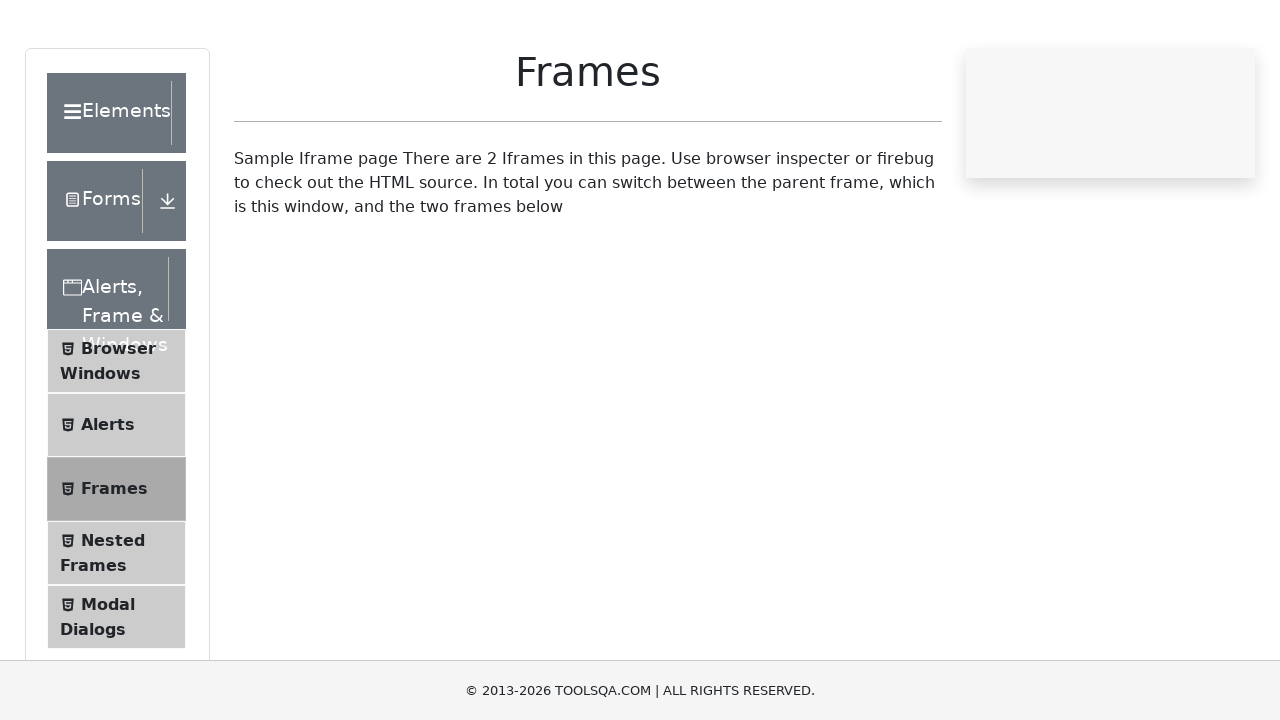

Waited for iframes to be present on the page
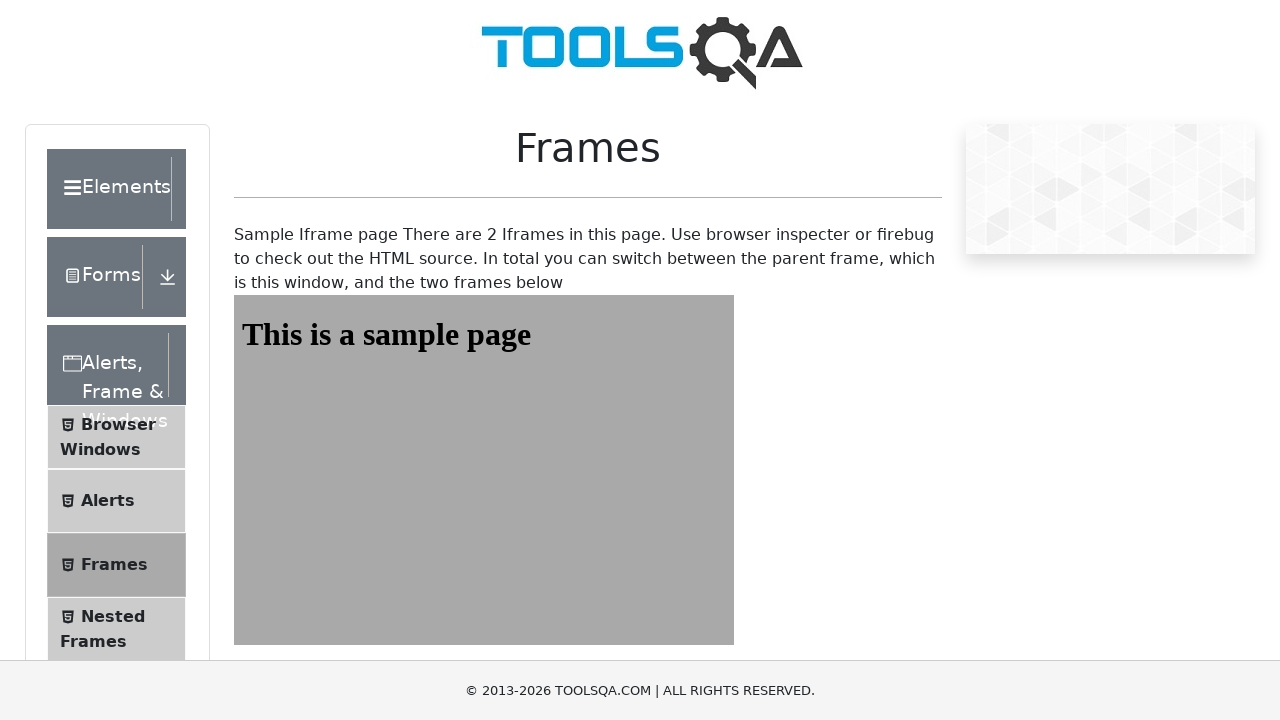

Retrieved all iframe elements from the page
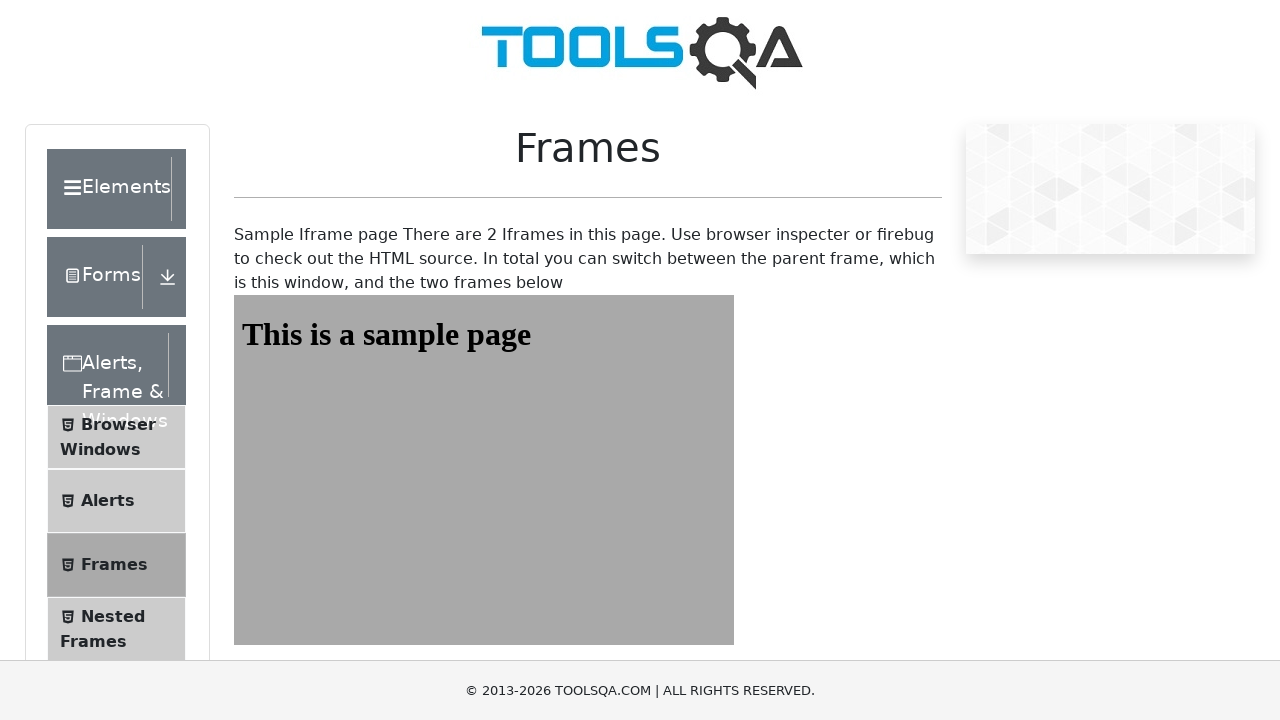

Located iframe with id 'frame2' using frame_locator
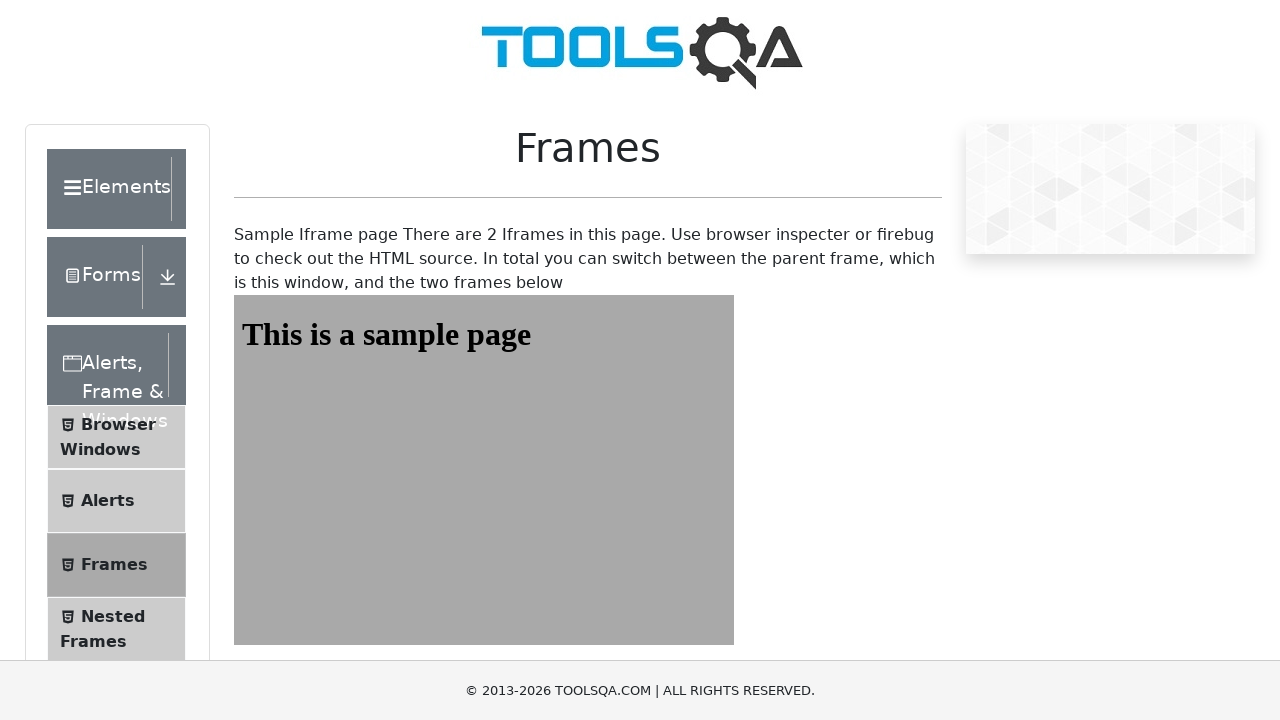

Verified that iframe contains heading text 'This is a sample page'
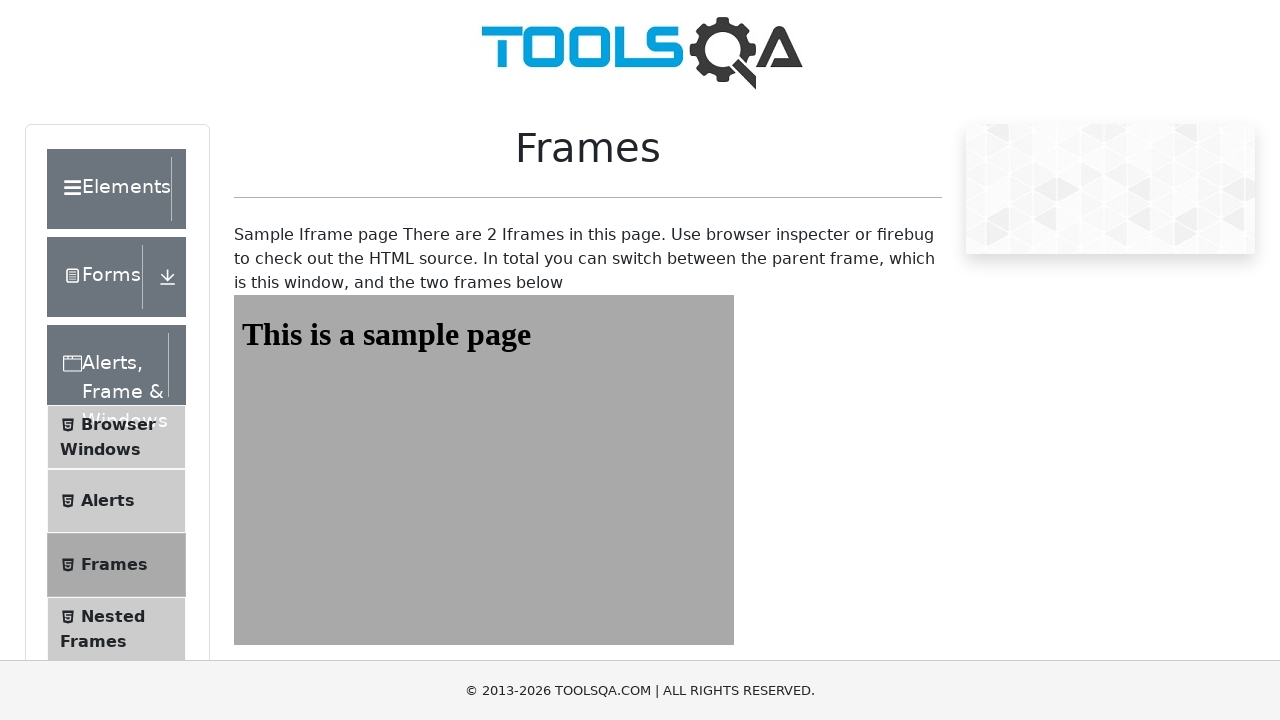

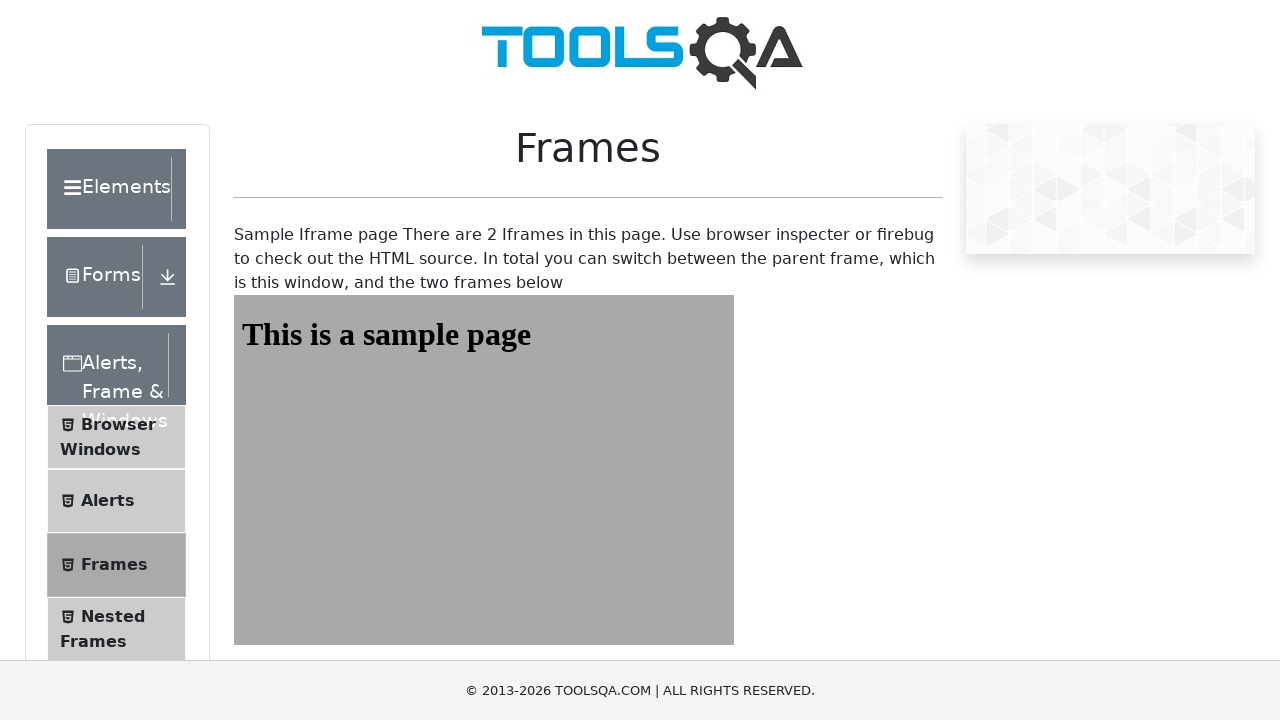